Tests form submission with an extremely large price value to verify error handling

Starting URL: https://carros-crud.vercel.app/

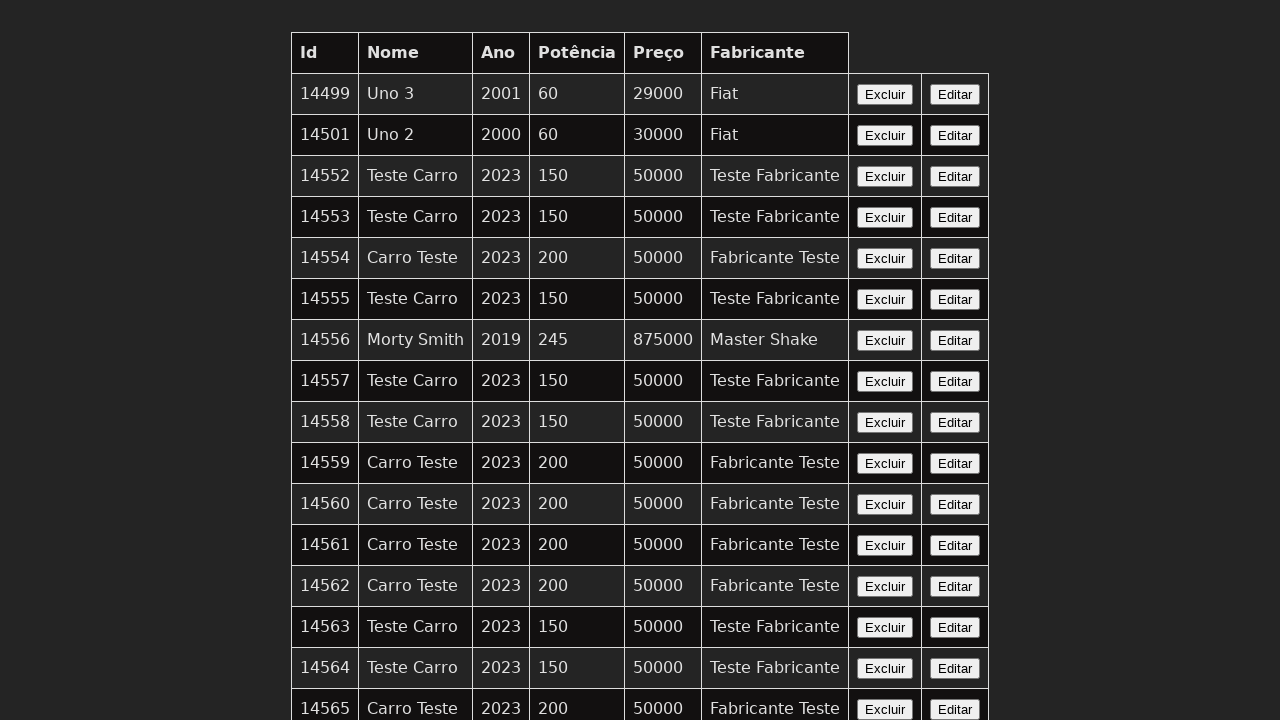

Set up dialog handler to accept alerts
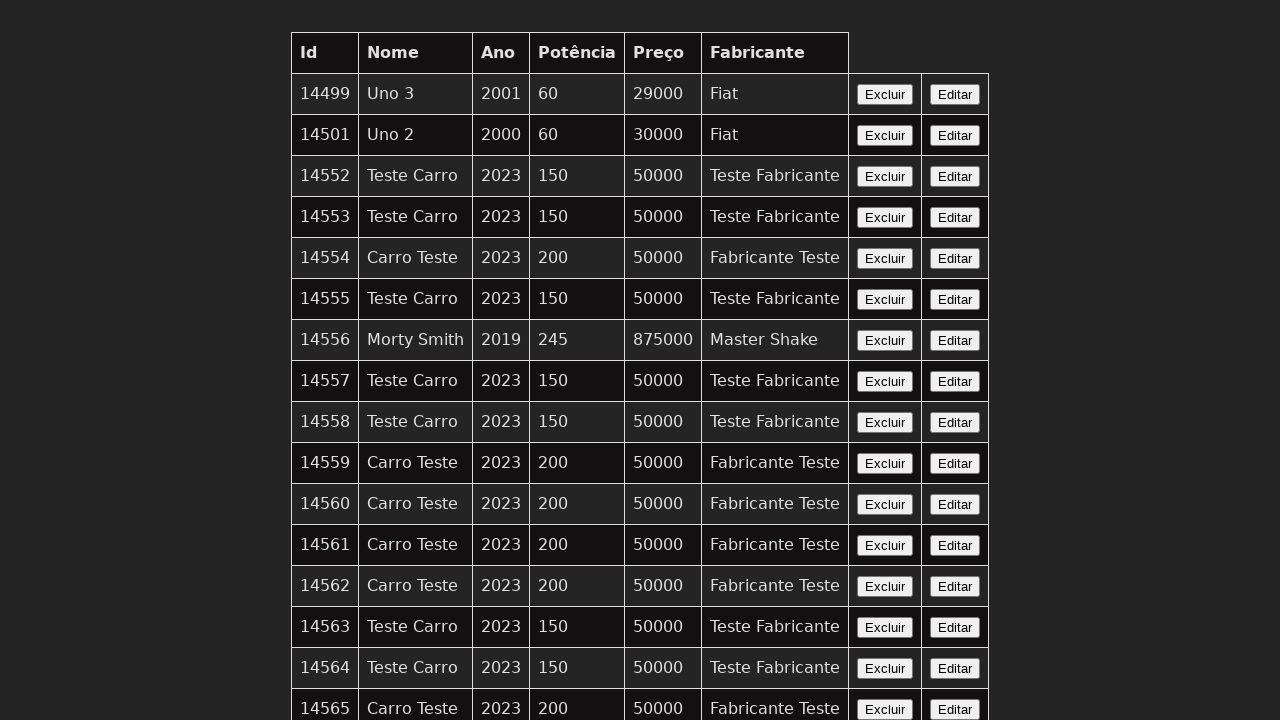

Filled name field with 'Teste Carro' on input[name='nome']
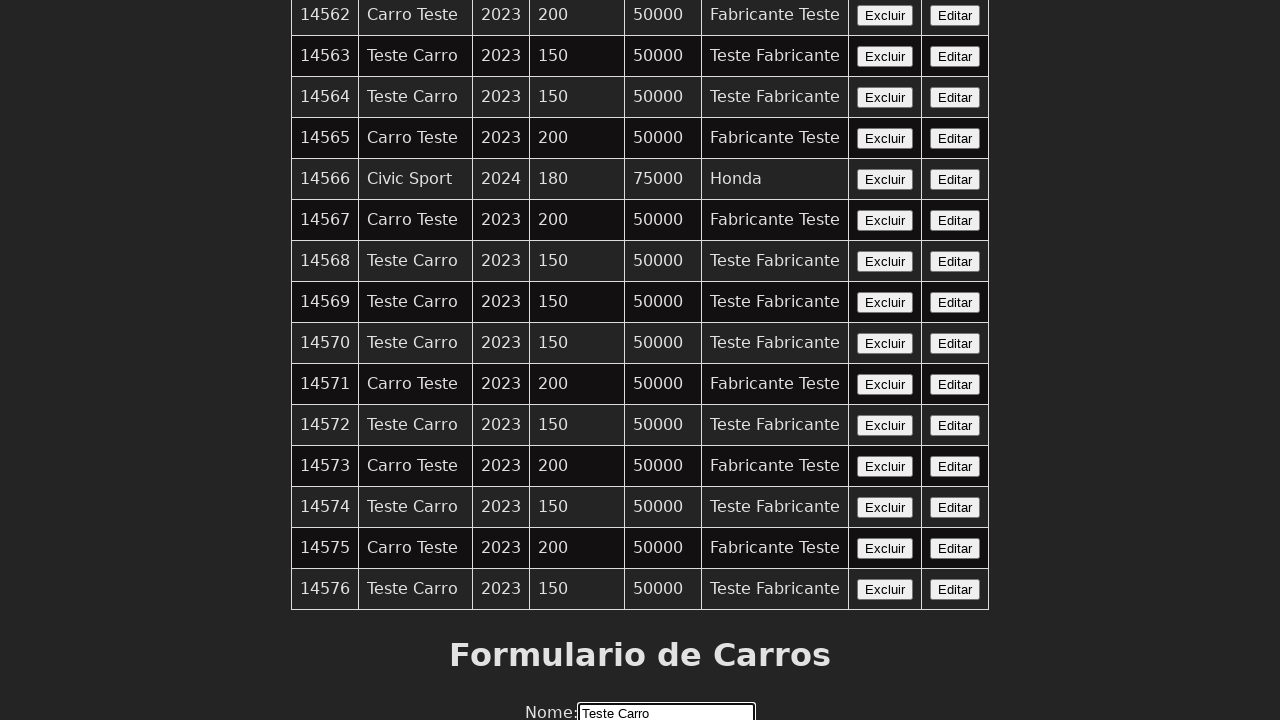

Filled year field with '2000' on input[name='ano']
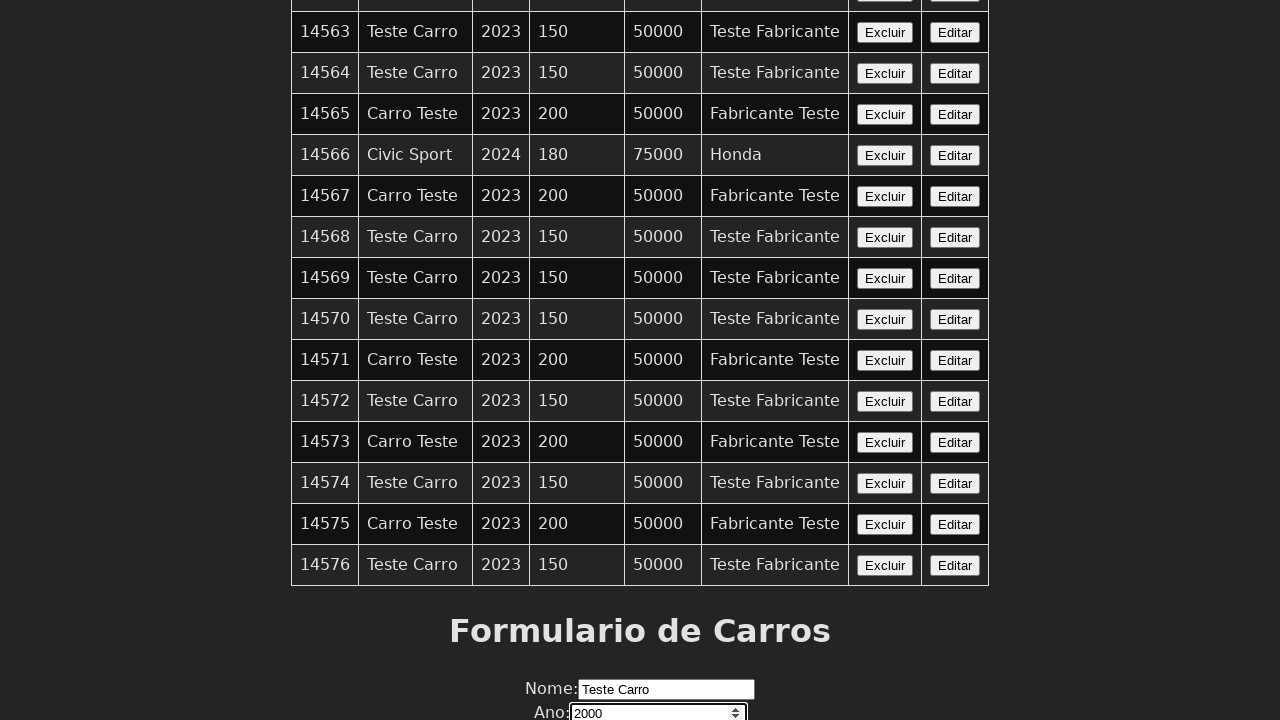

Filled power field with '200' on input[name='potencia']
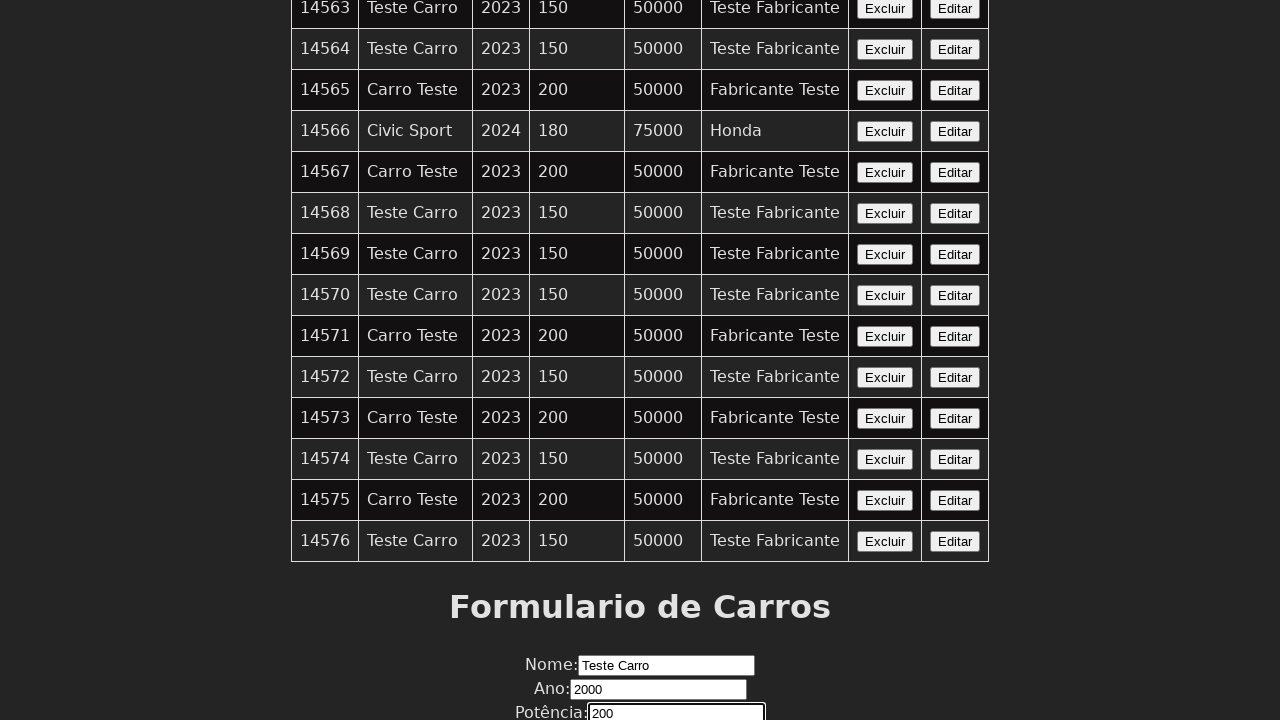

Filled price field with extremely large value (100 digits) on input[name='preco']
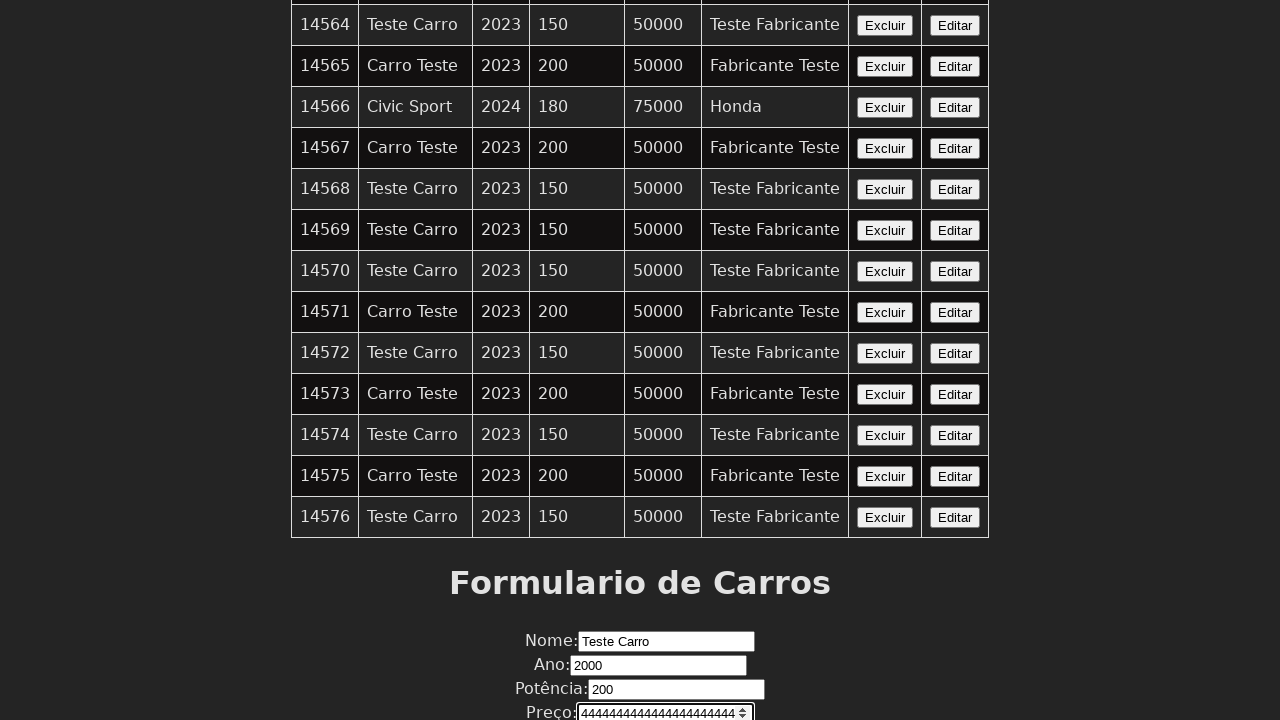

Filled manufacturer field with 'Fabricante Teste' on input[name='fabricante']
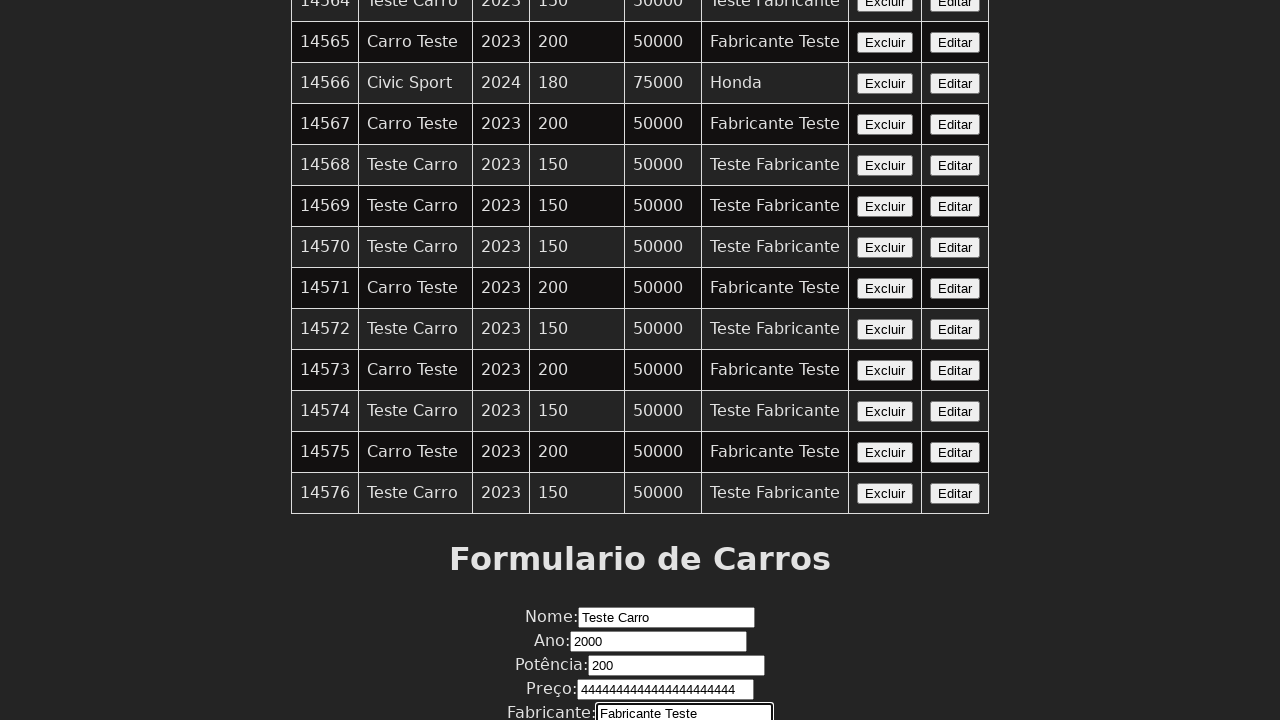

Clicked submit button to attempt form submission at (640, 676) on xpath=//button[contains(text(),'Enviar')]
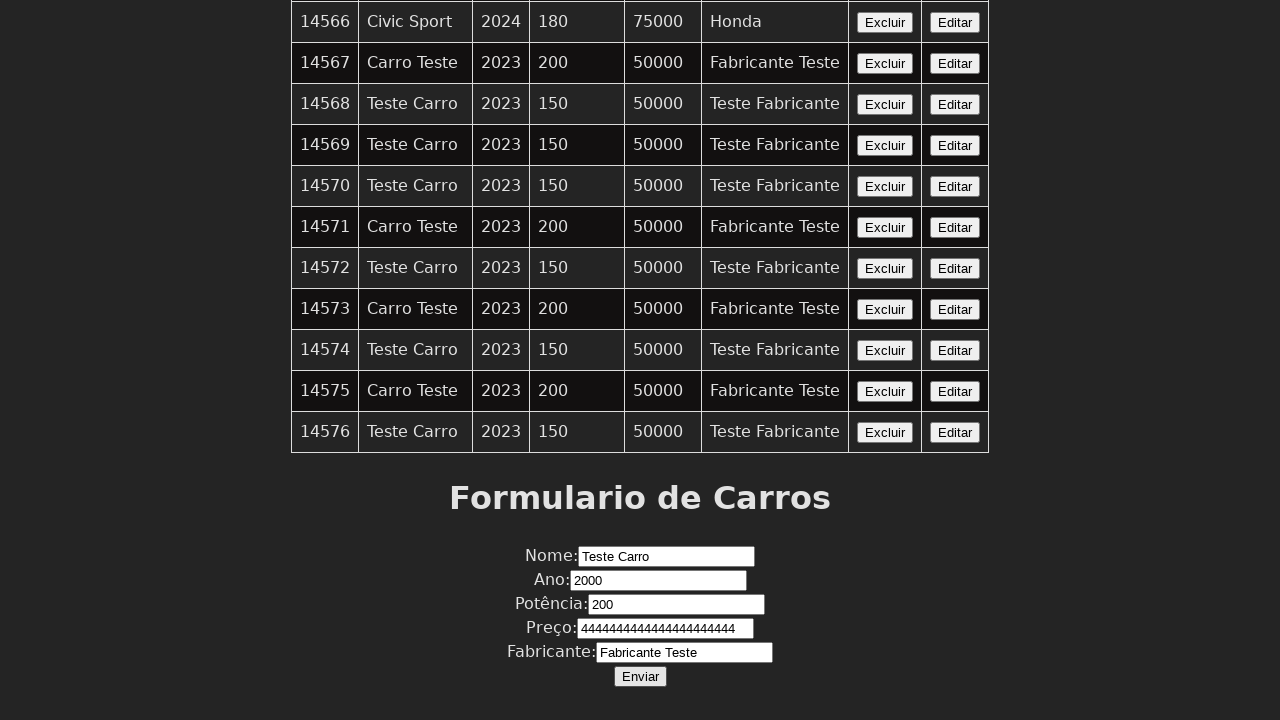

Waited 2 seconds for alert handling and error response
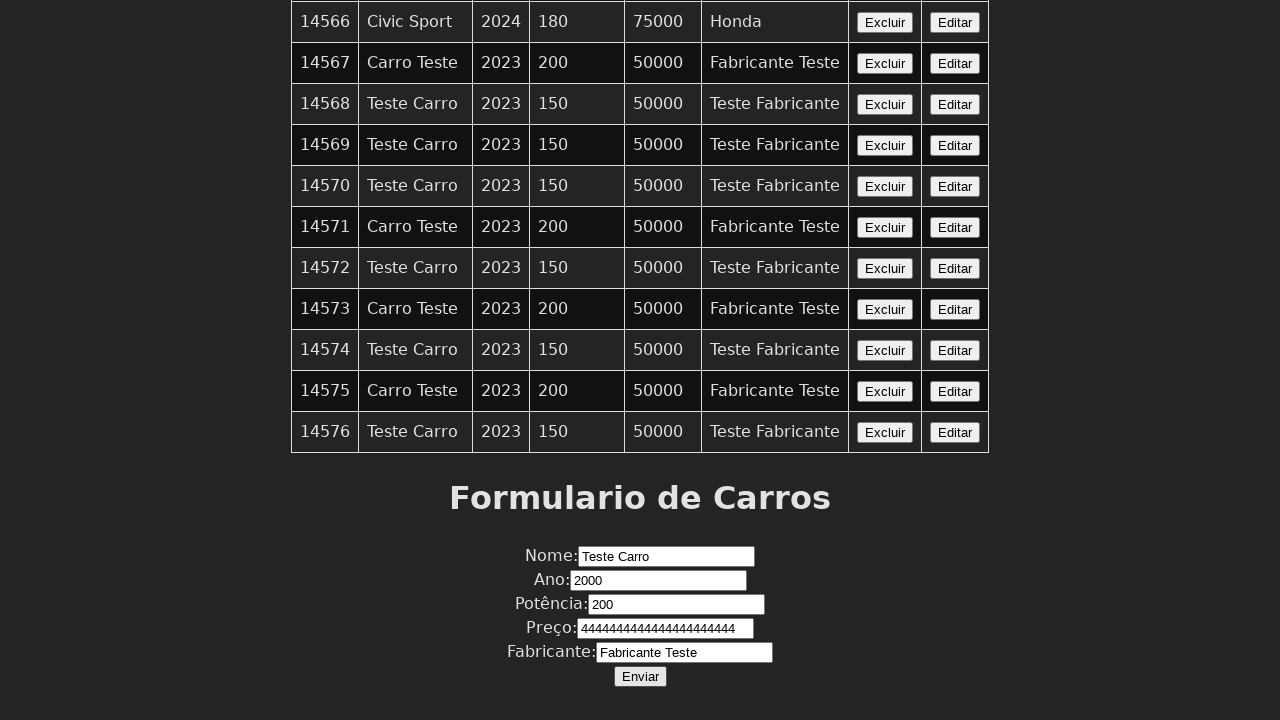

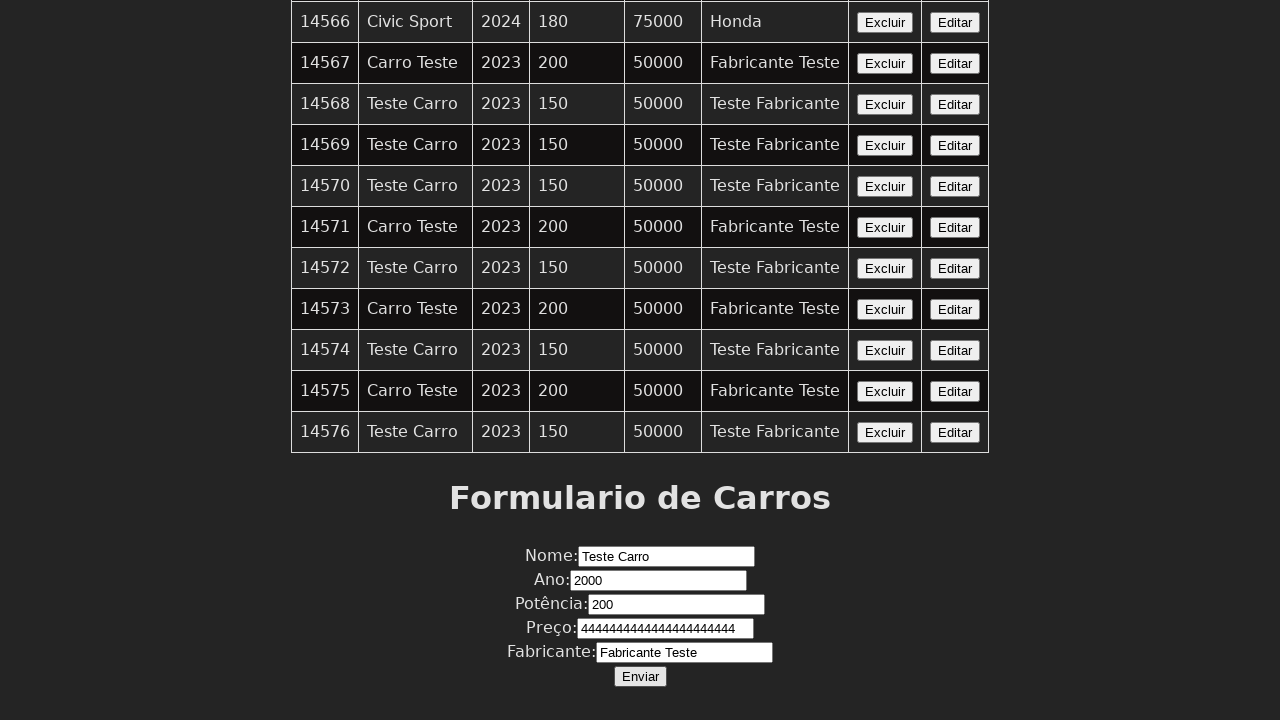